Navigates to a test automation practice blog page, maximizes the browser window, and verifies the current URL can be retrieved.

Starting URL: https://testautomationpractice.blogspot.com/

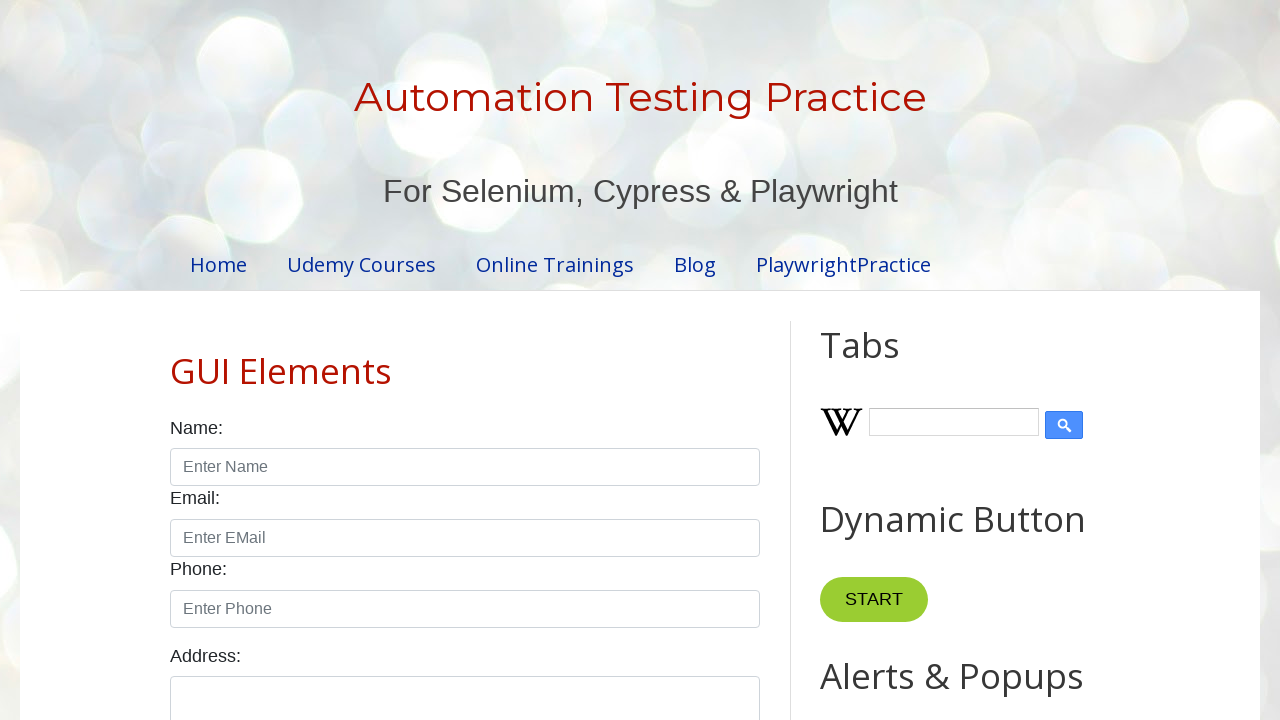

Set viewport size to 1920x1080 to maximize browser window
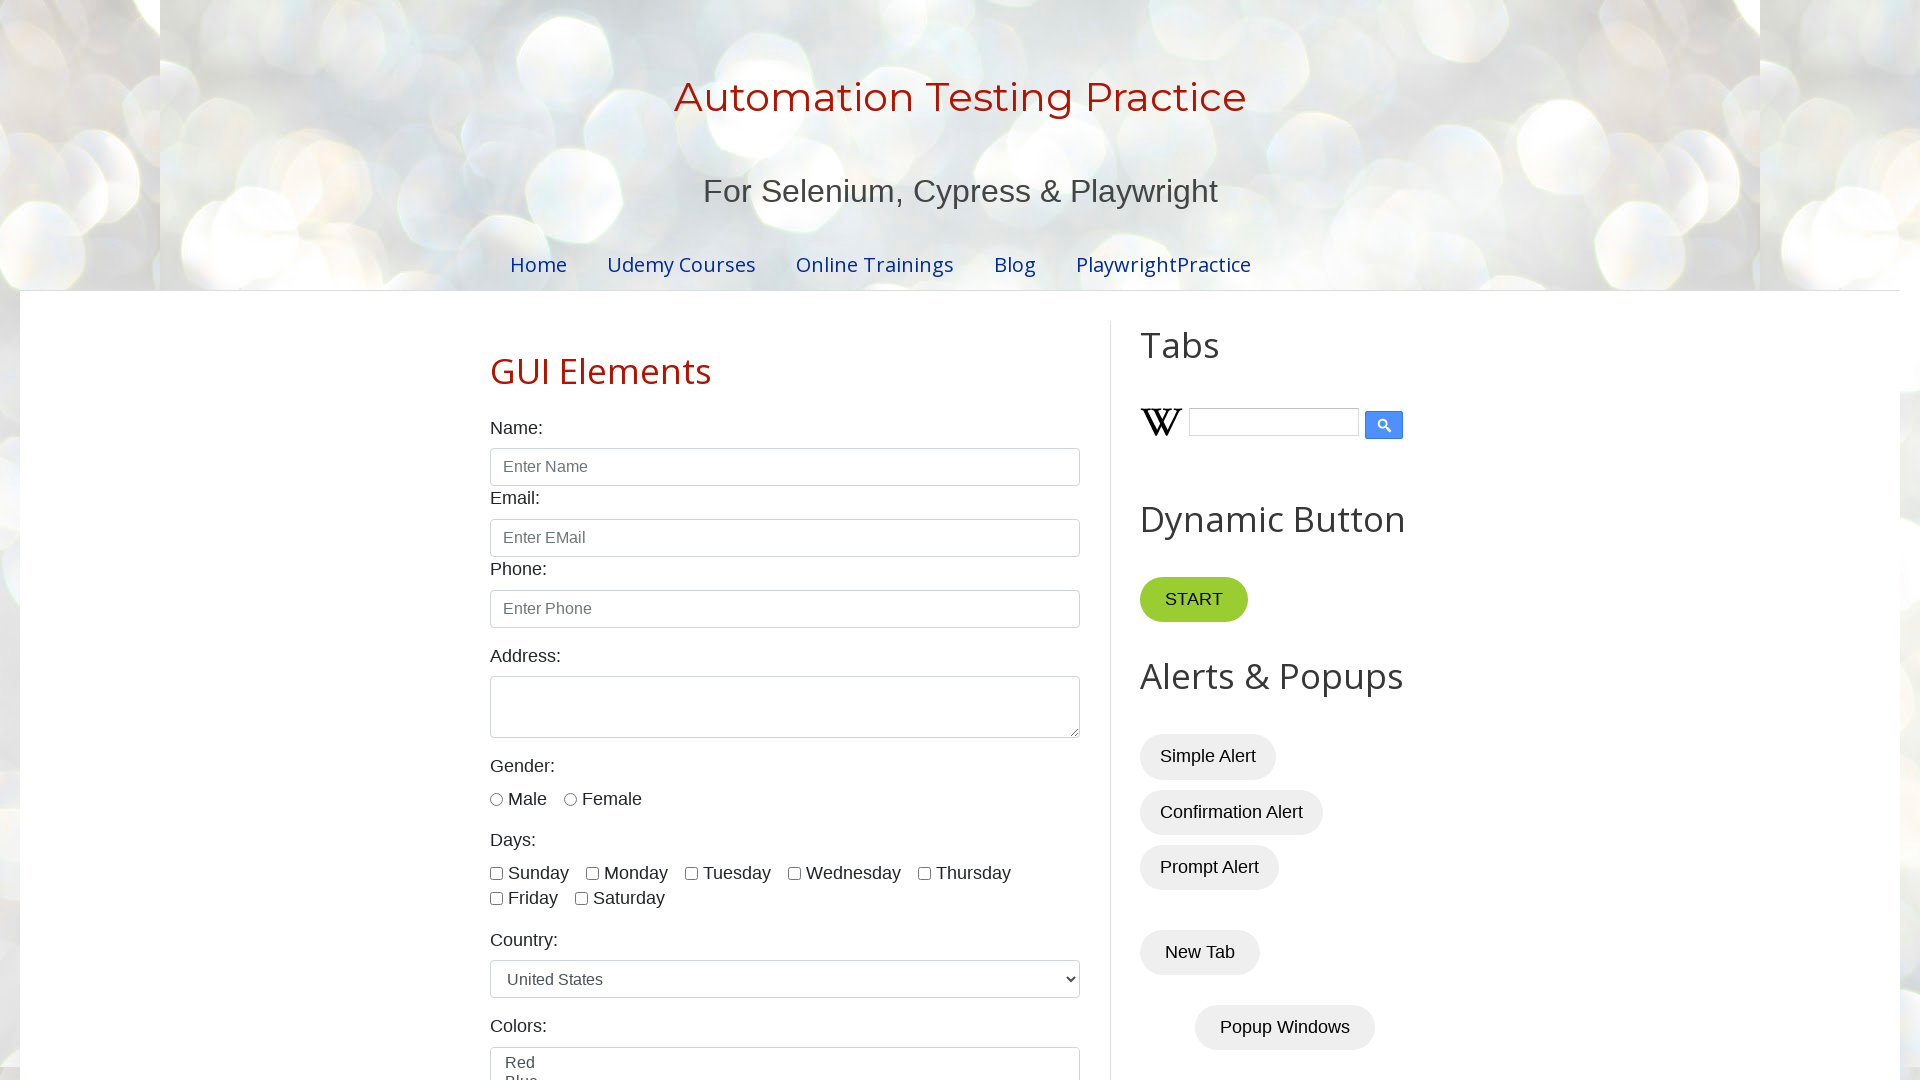

Waited for page DOM to be fully loaded
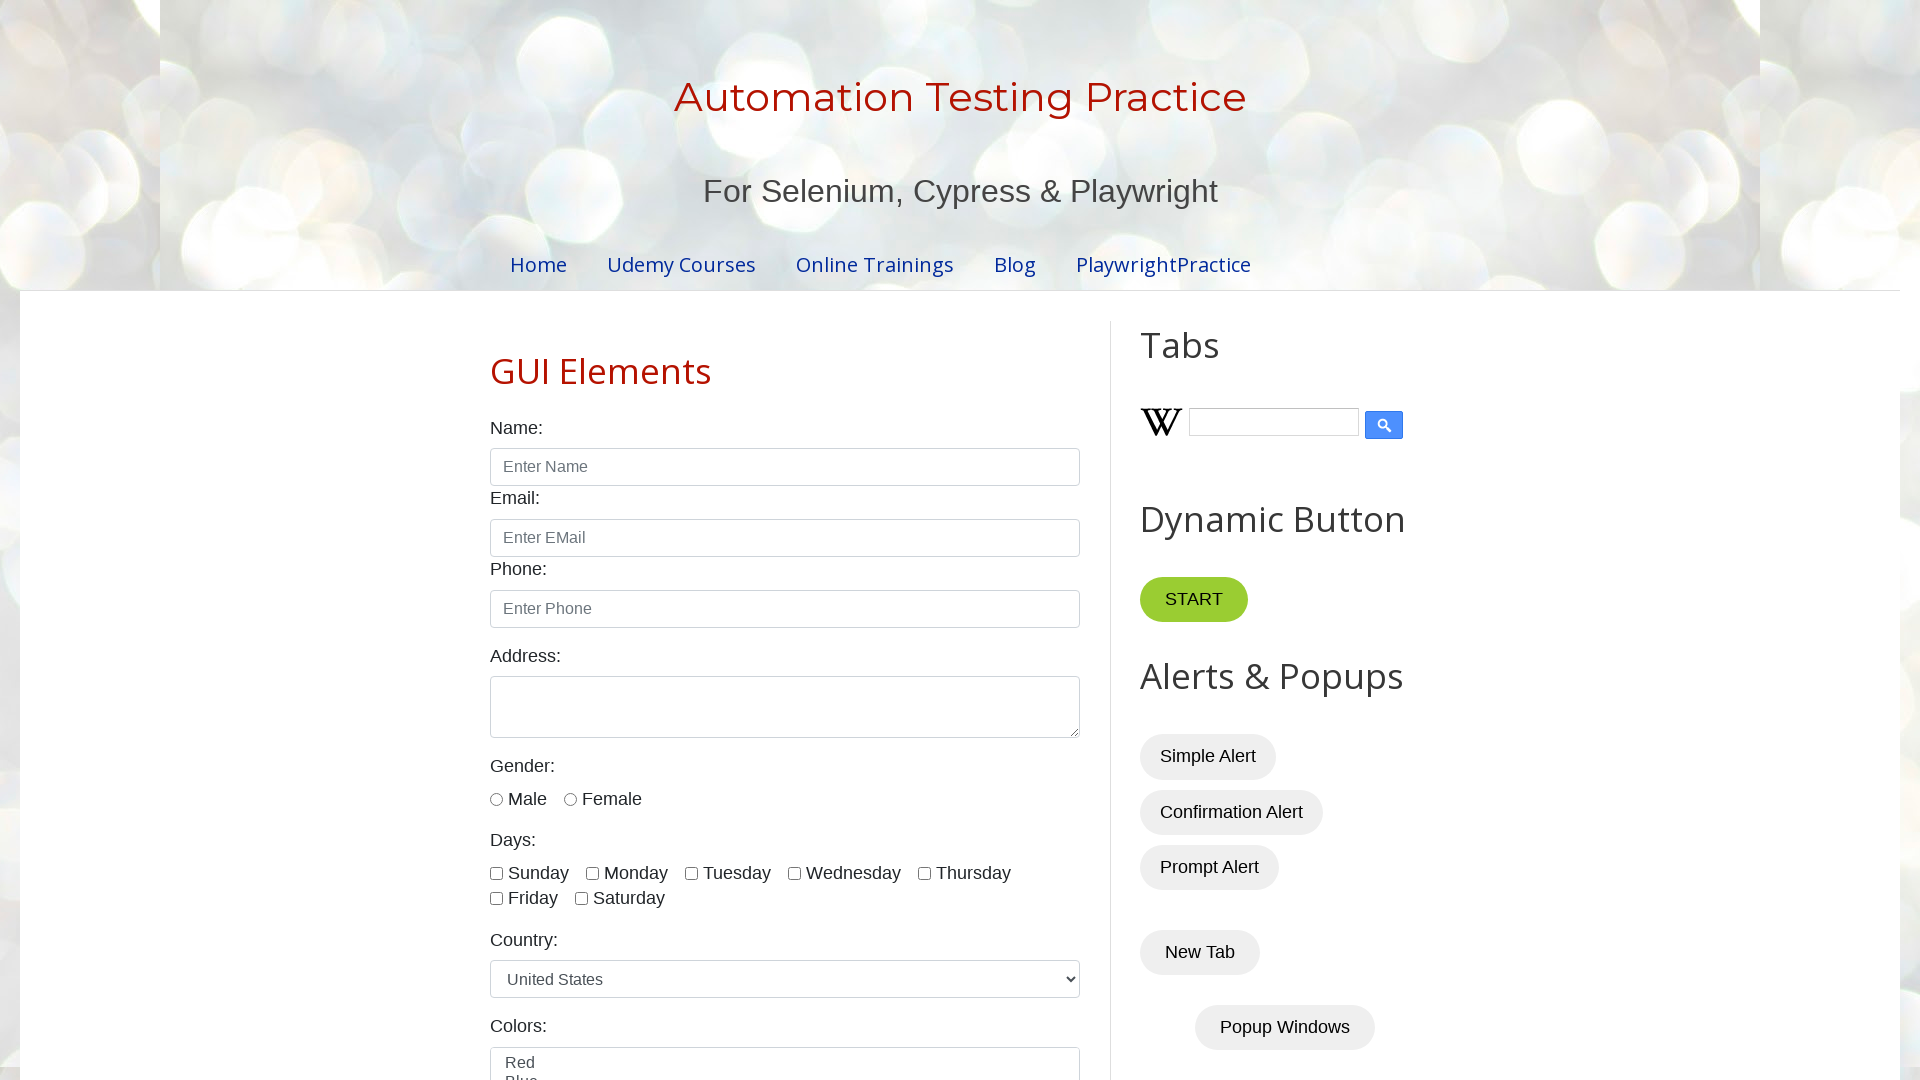

Retrieved current URL: https://testautomationpractice.blogspot.com/
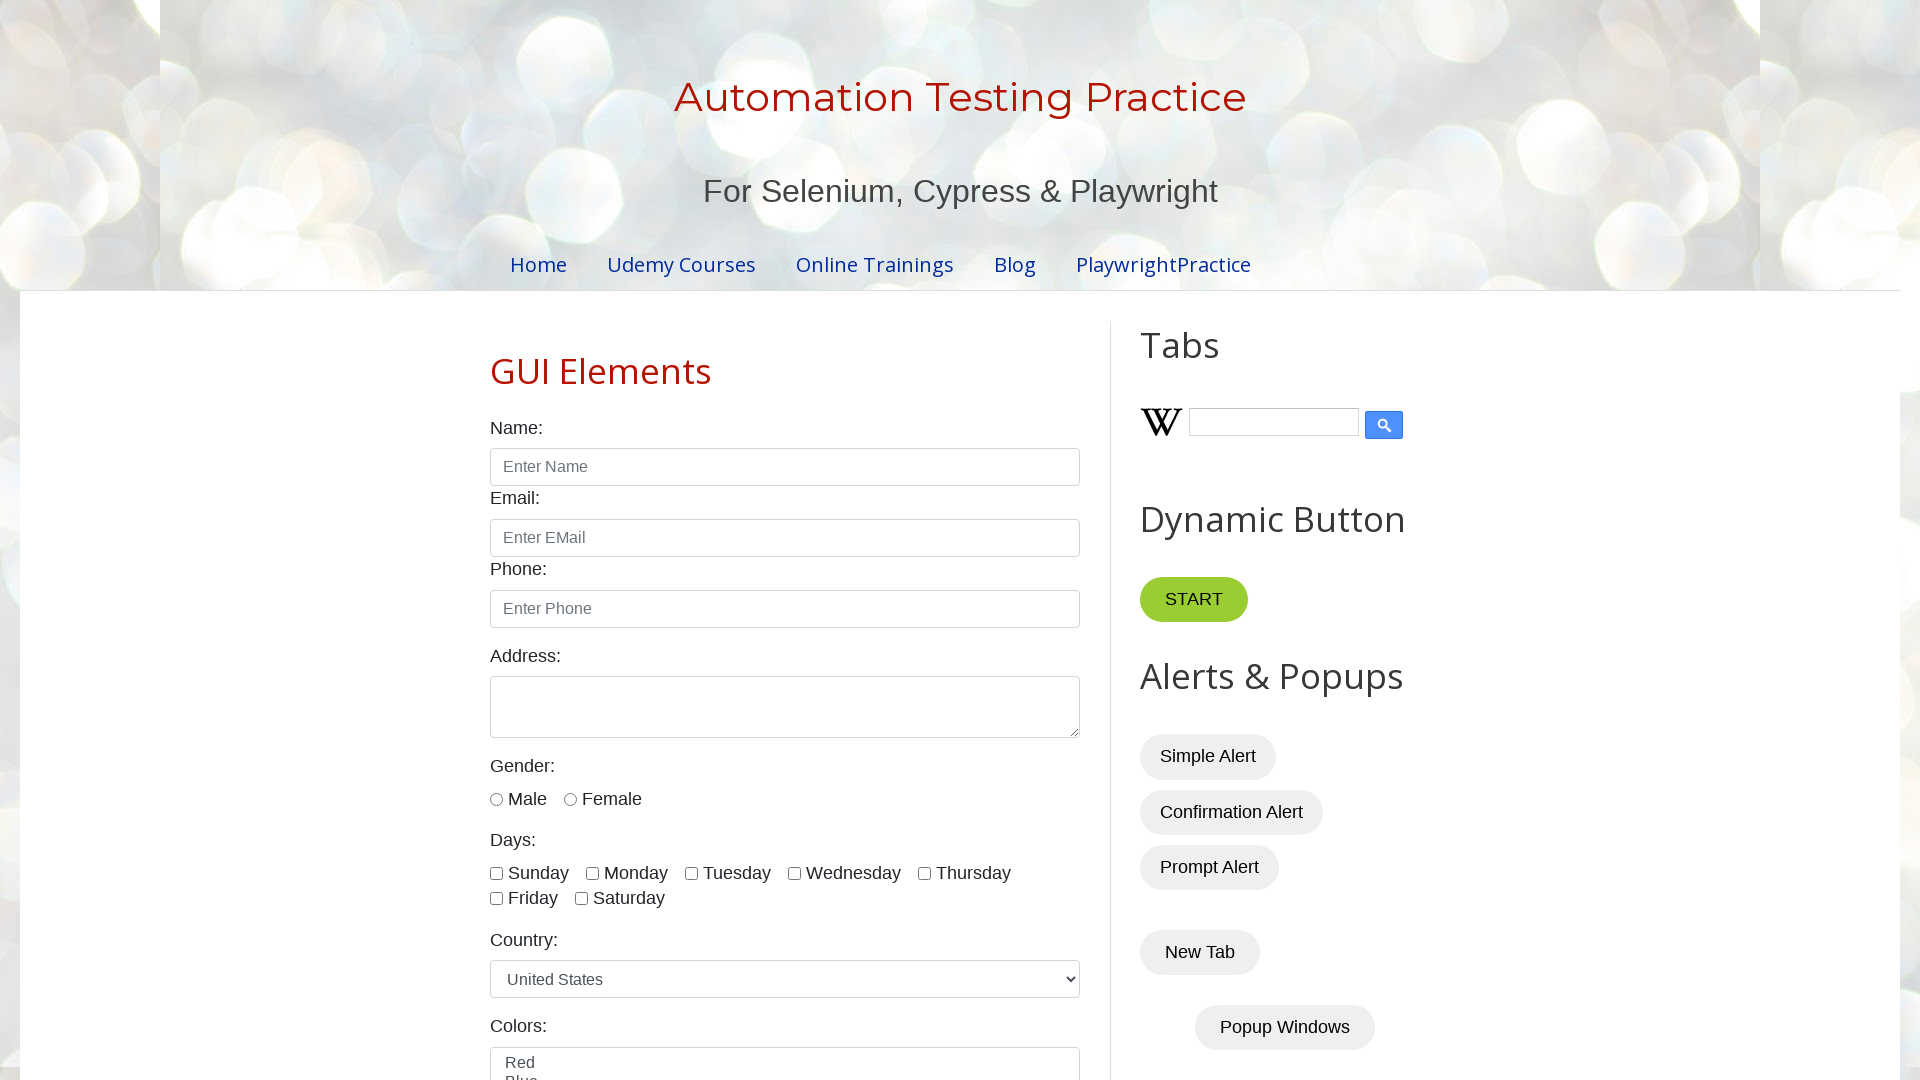

Verified current URL was successfully retrieved
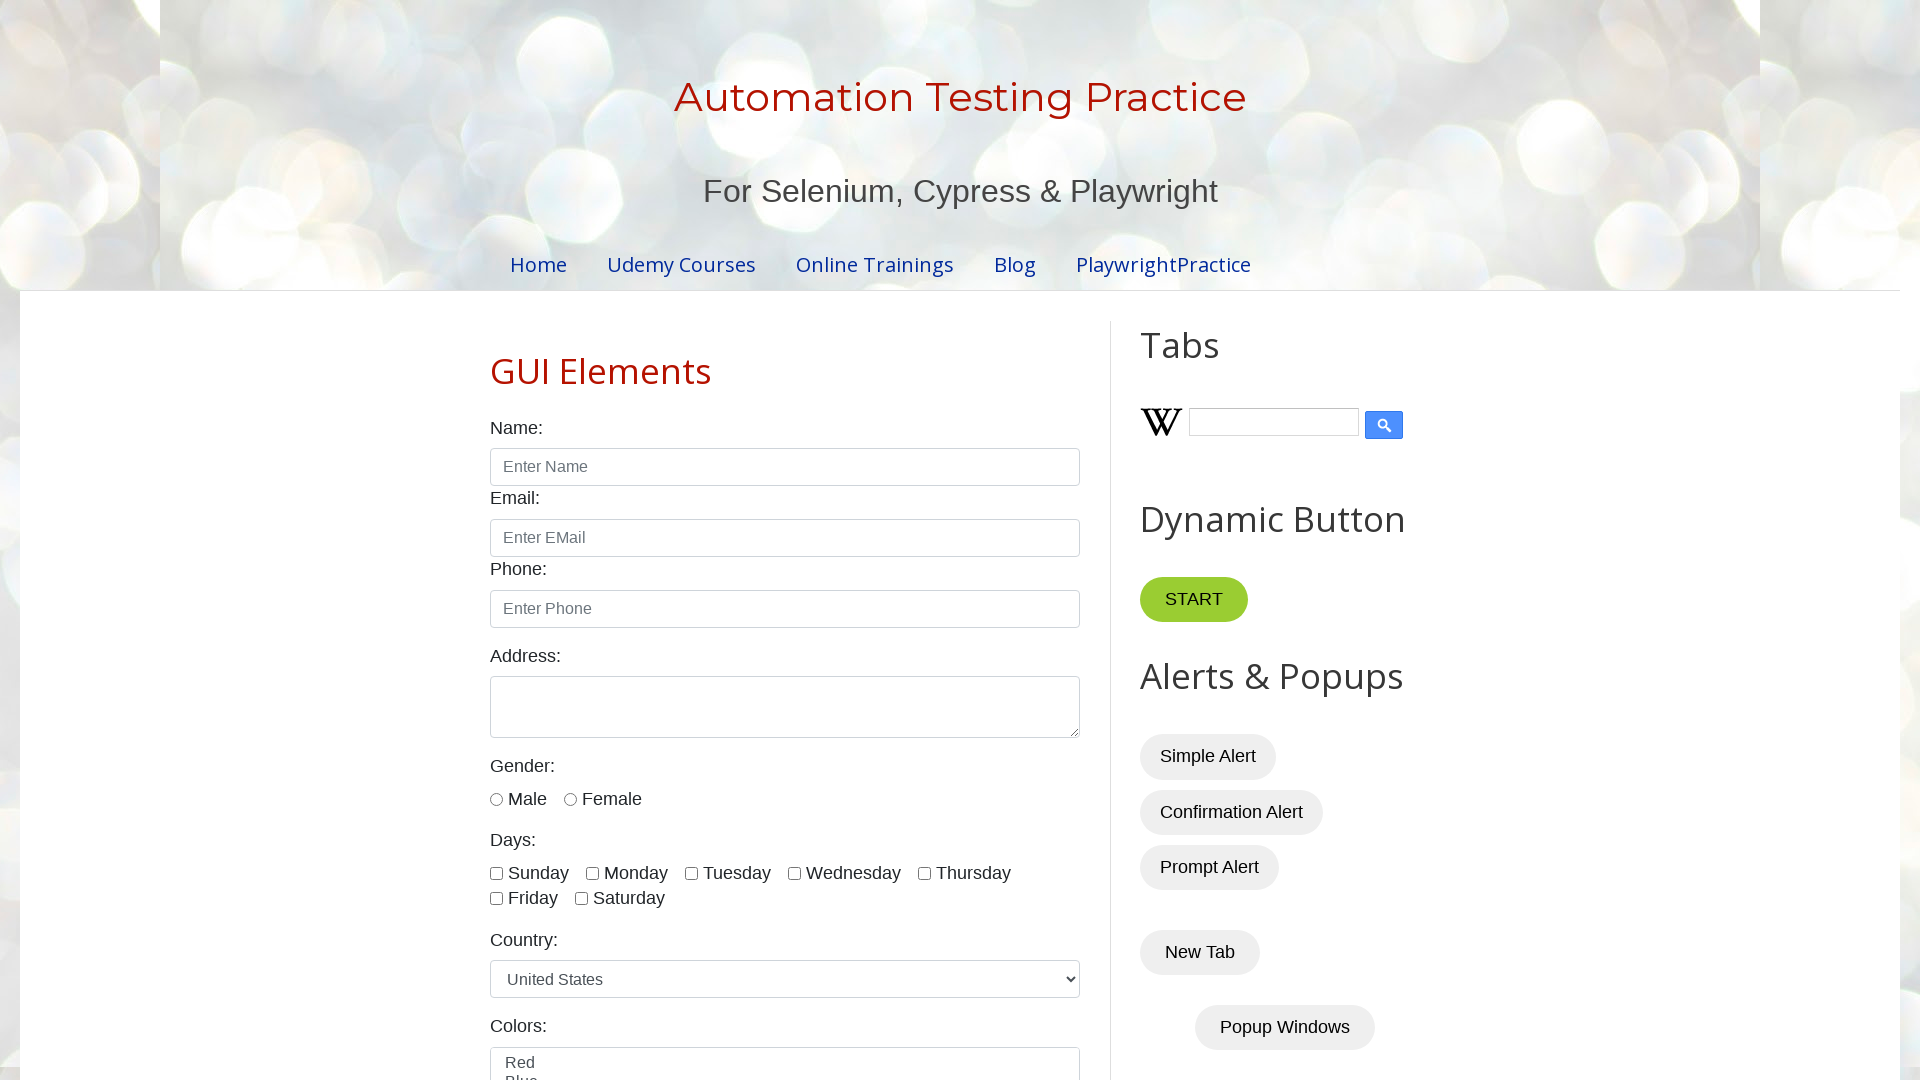

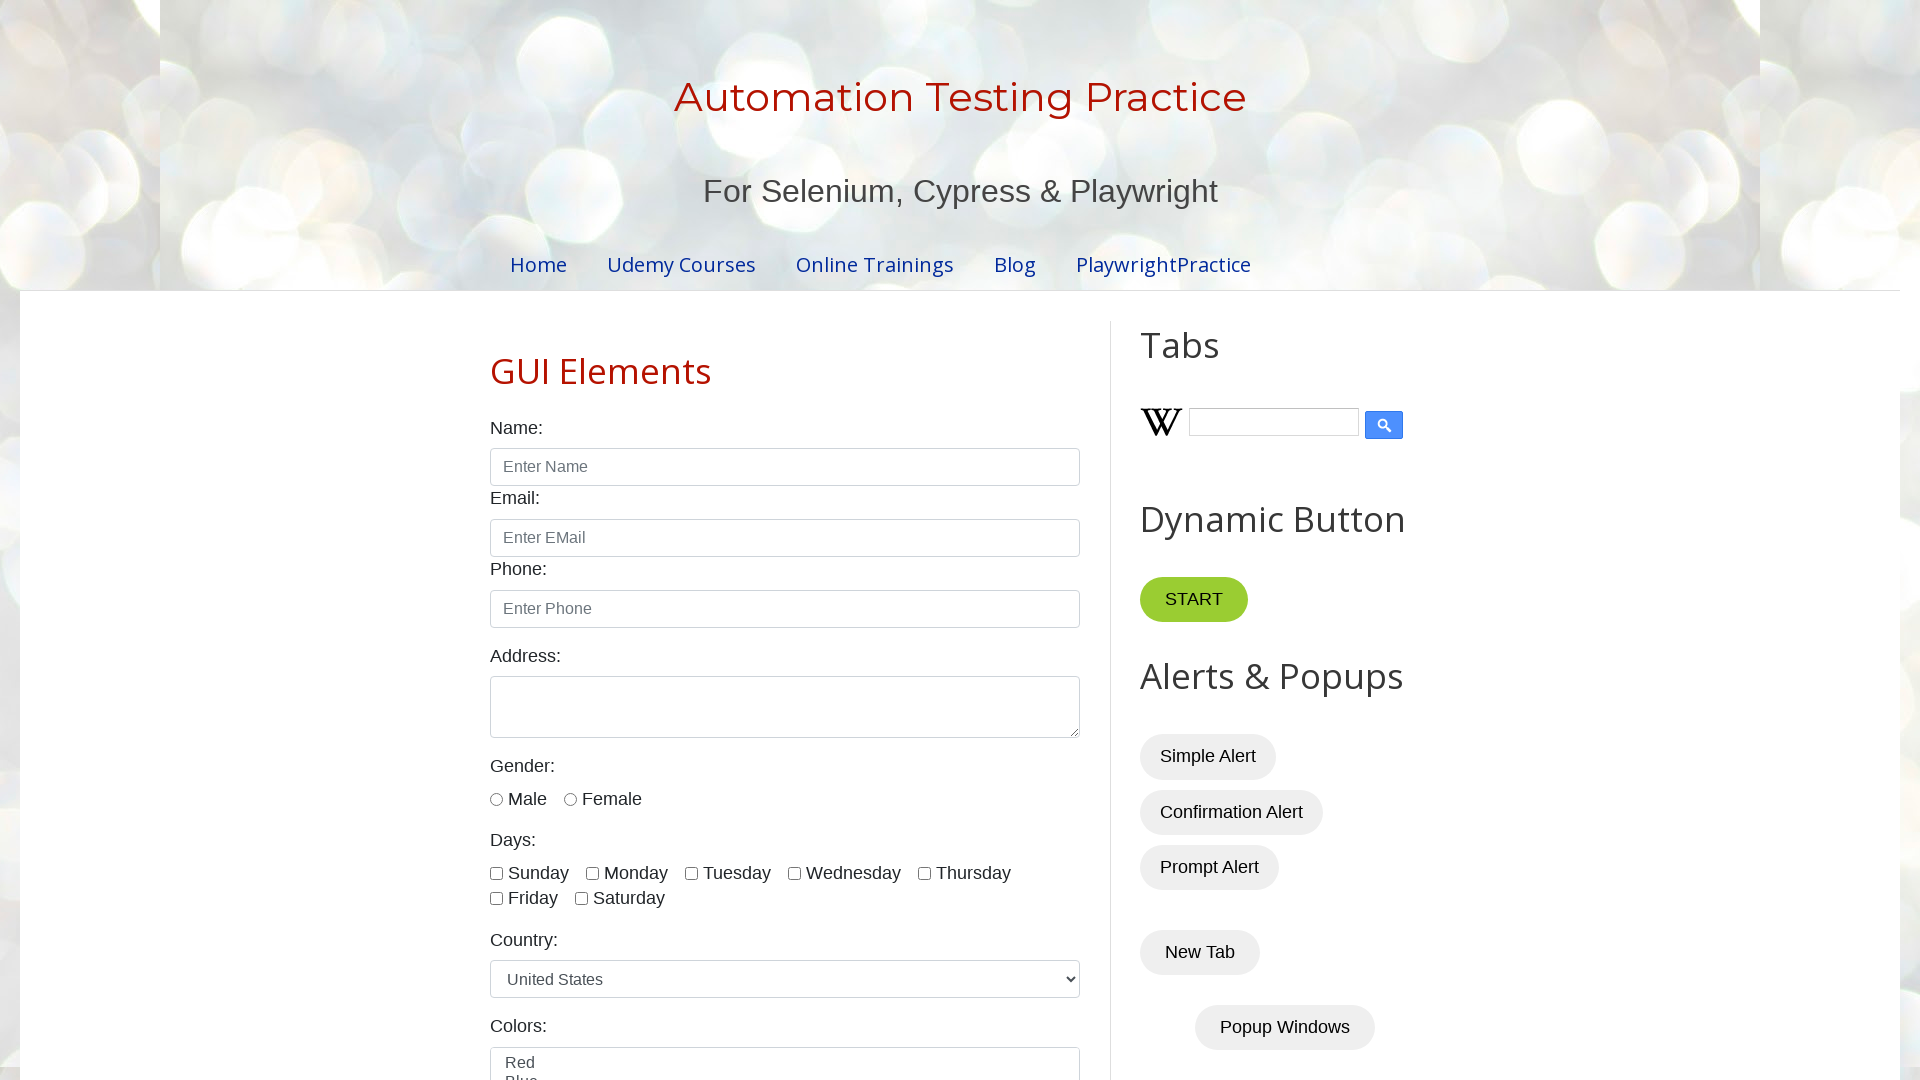